Tests dropdown list functionality by selecting different options

Starting URL: http://the-internet.herokuapp.com/dropdown

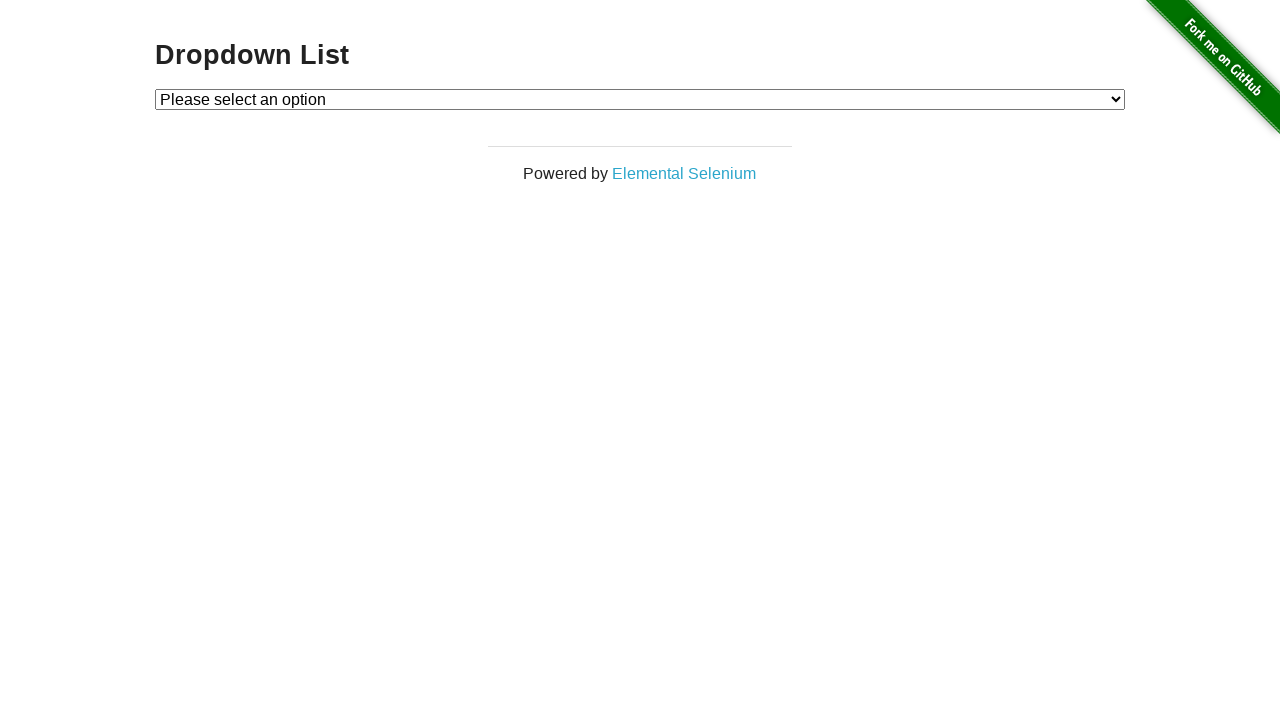

Selected 'Option 1' from dropdown list on #dropdown
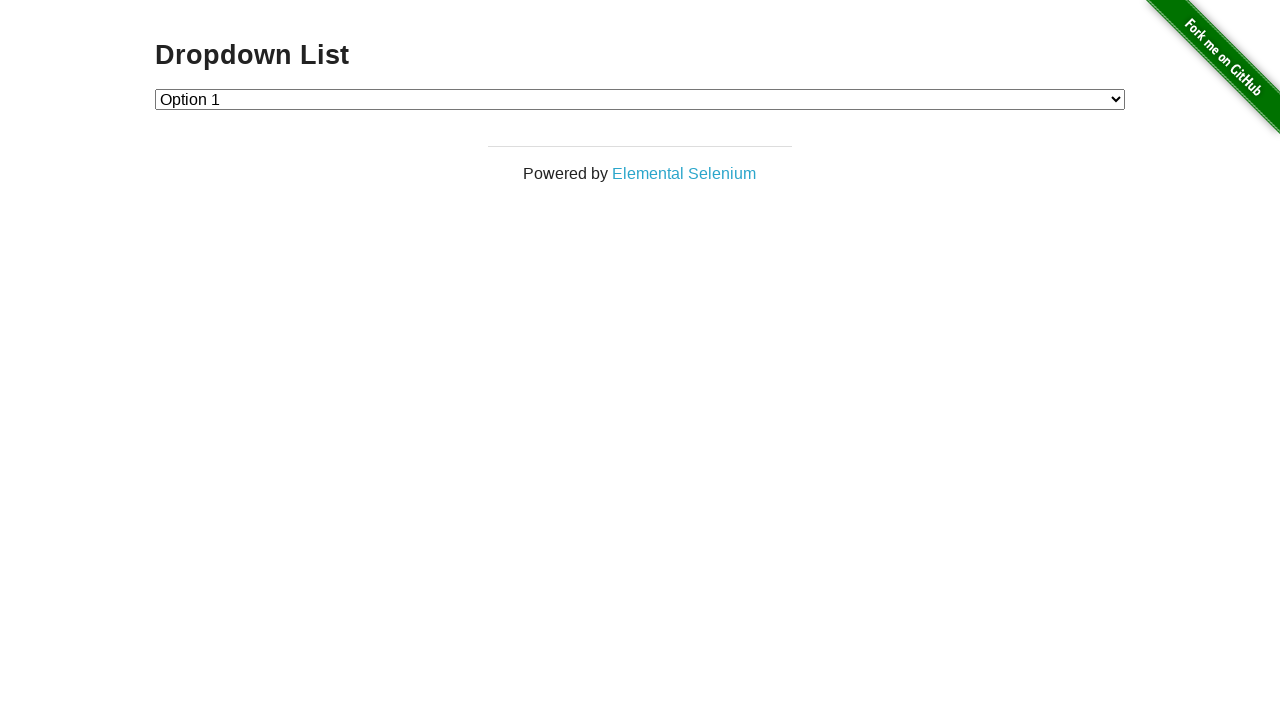

Selected 'Option 2' from dropdown list on #dropdown
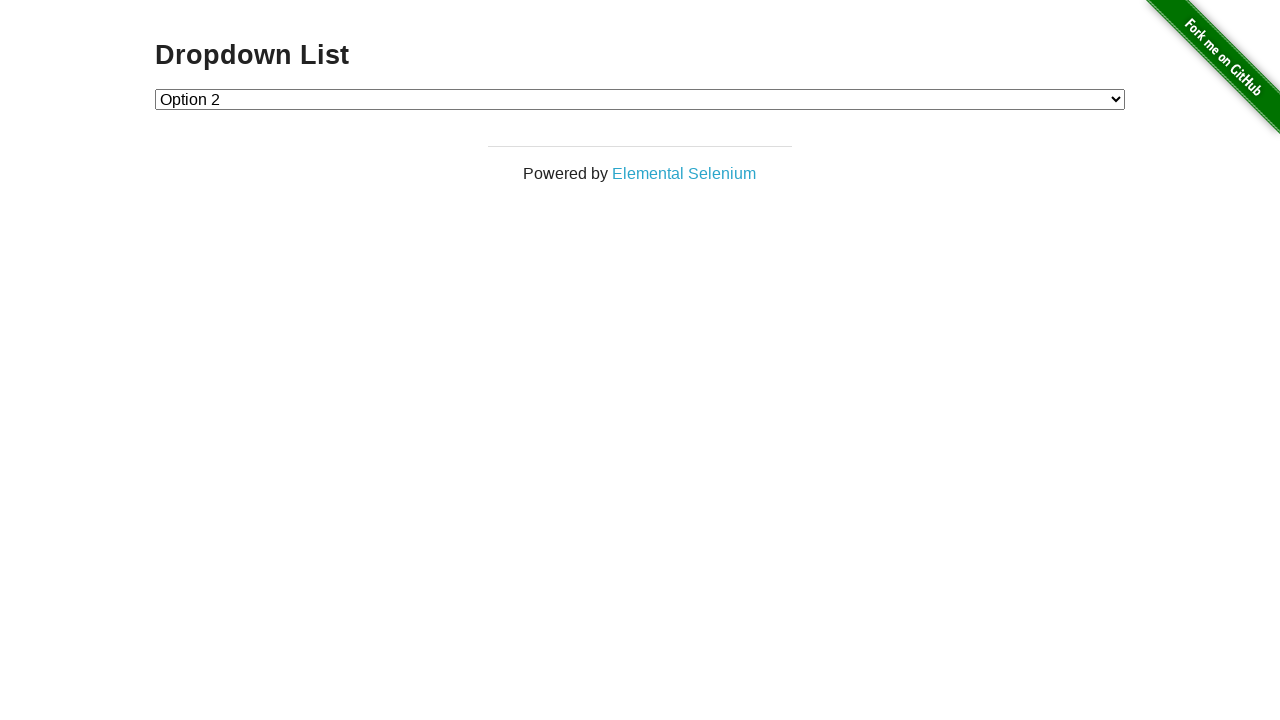

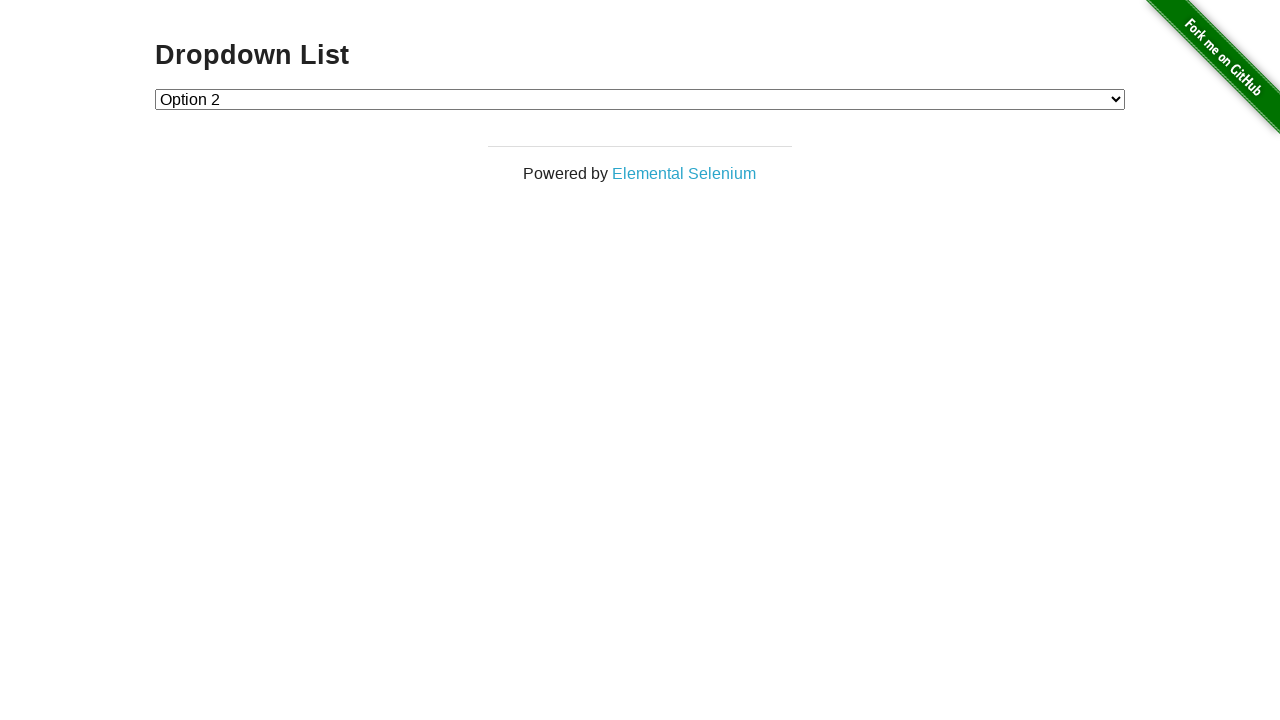